Tests element waiting by clicking a button and using custom wait conditions to check for element existence

Starting URL: https://testeroprogramowania.github.io/selenium/wait2.html

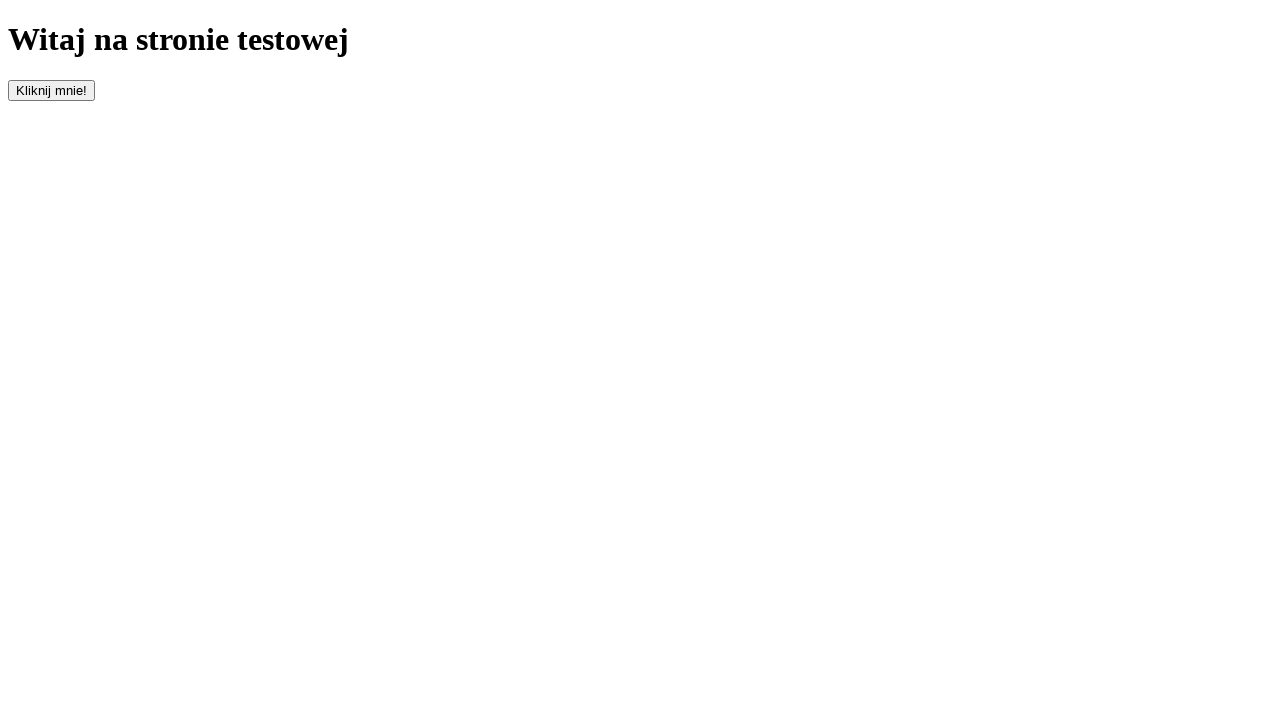

Clicked the 'clickOnMe' button to trigger element appearance at (52, 90) on button#clickOnMe
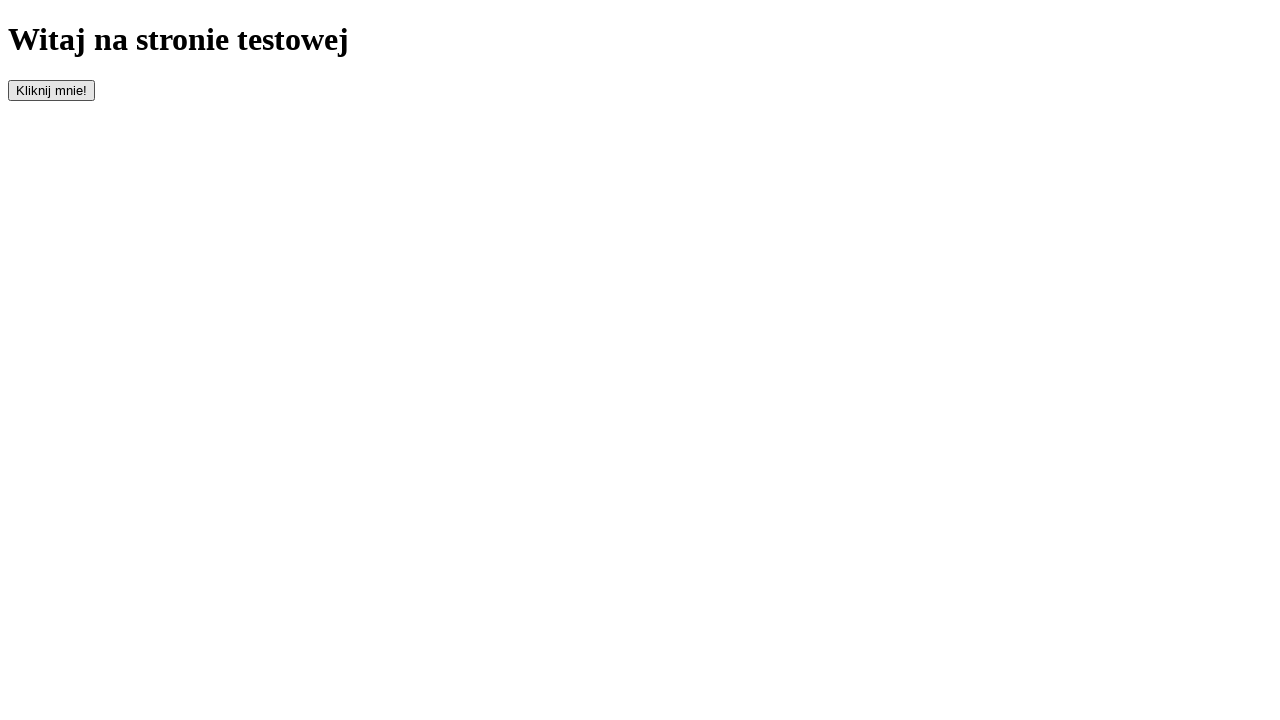

Waited for paragraph element to appear using custom wait condition
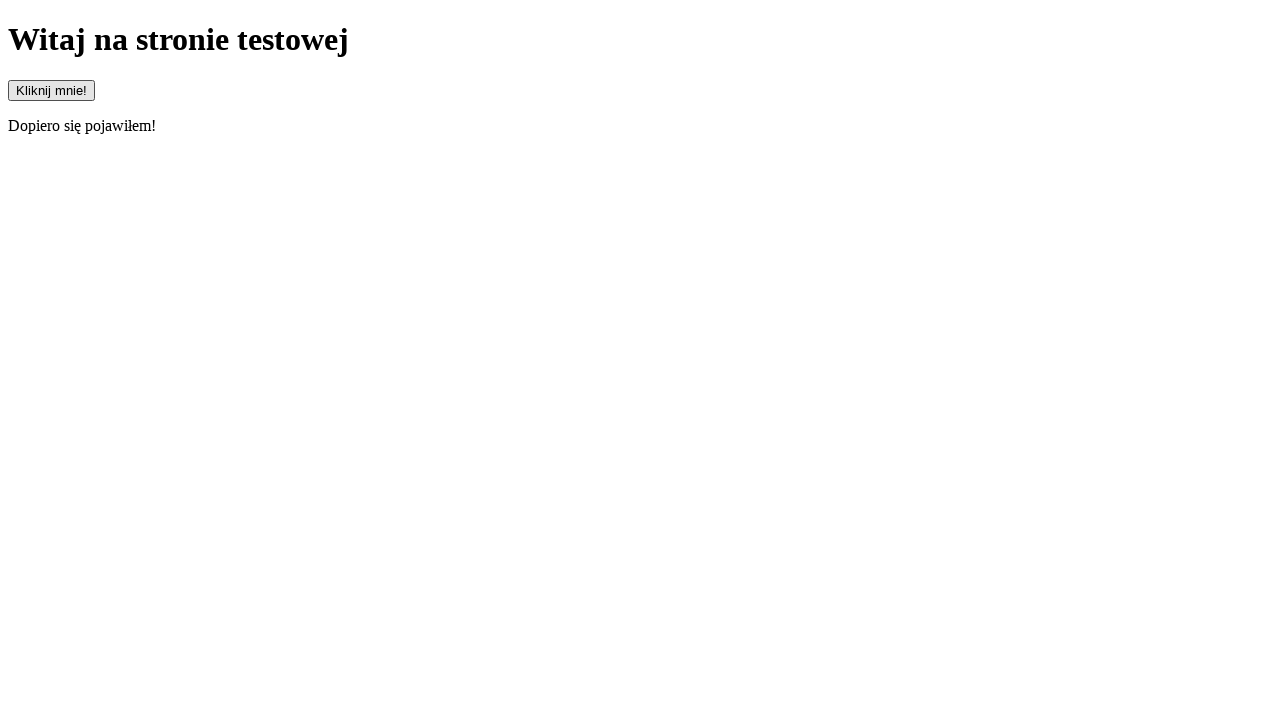

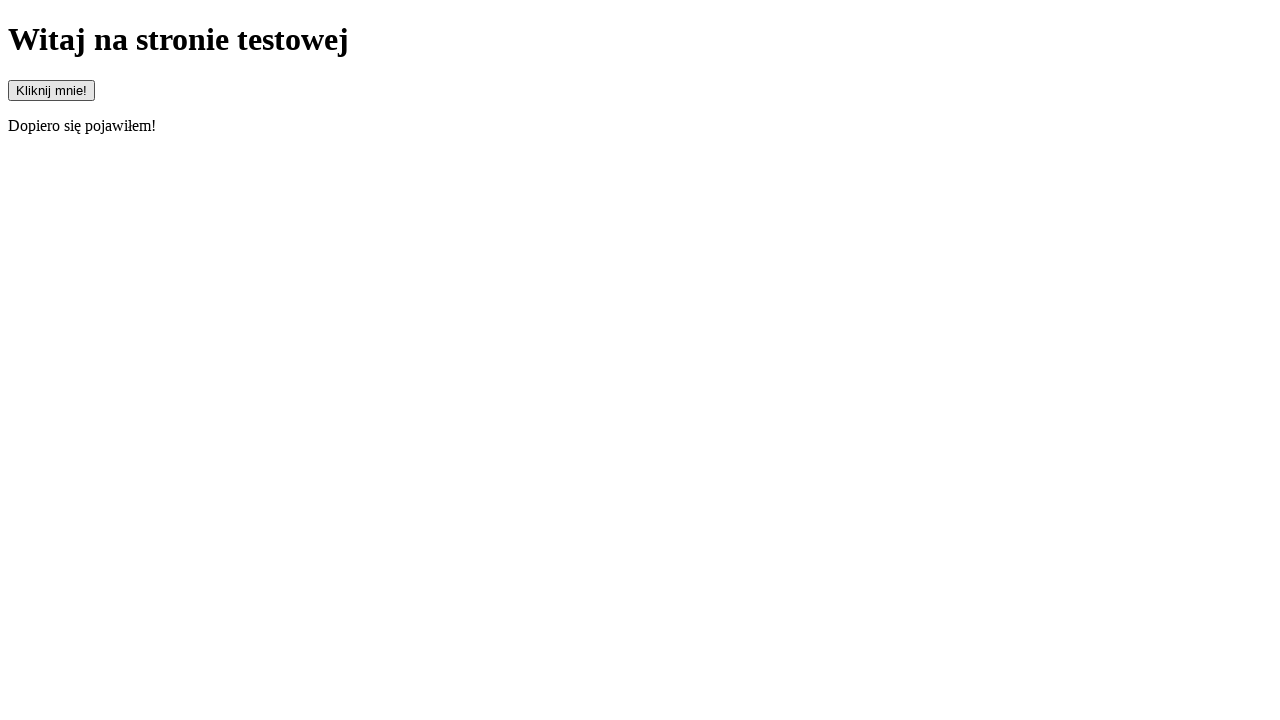